Tests that the text input field is cleared after adding a todo item

Starting URL: https://demo.playwright.dev/todomvc

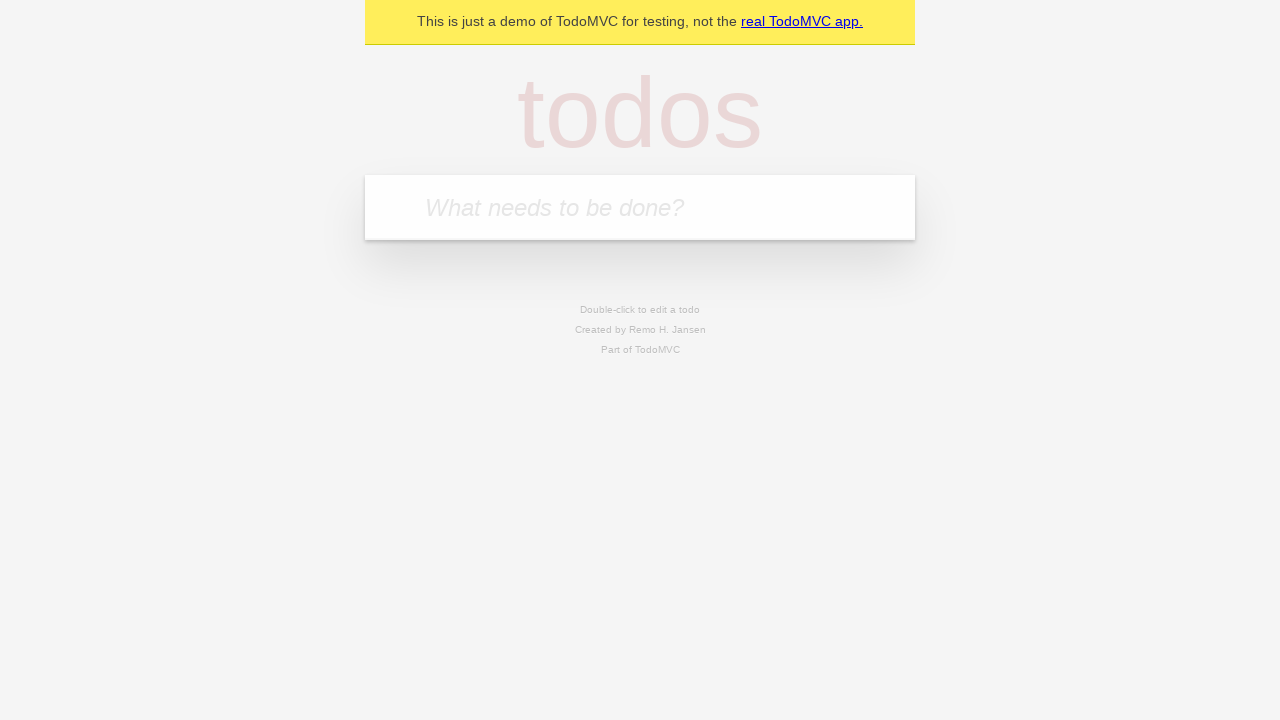

Filled todo input field with 'buy some cheese' on .new-todo
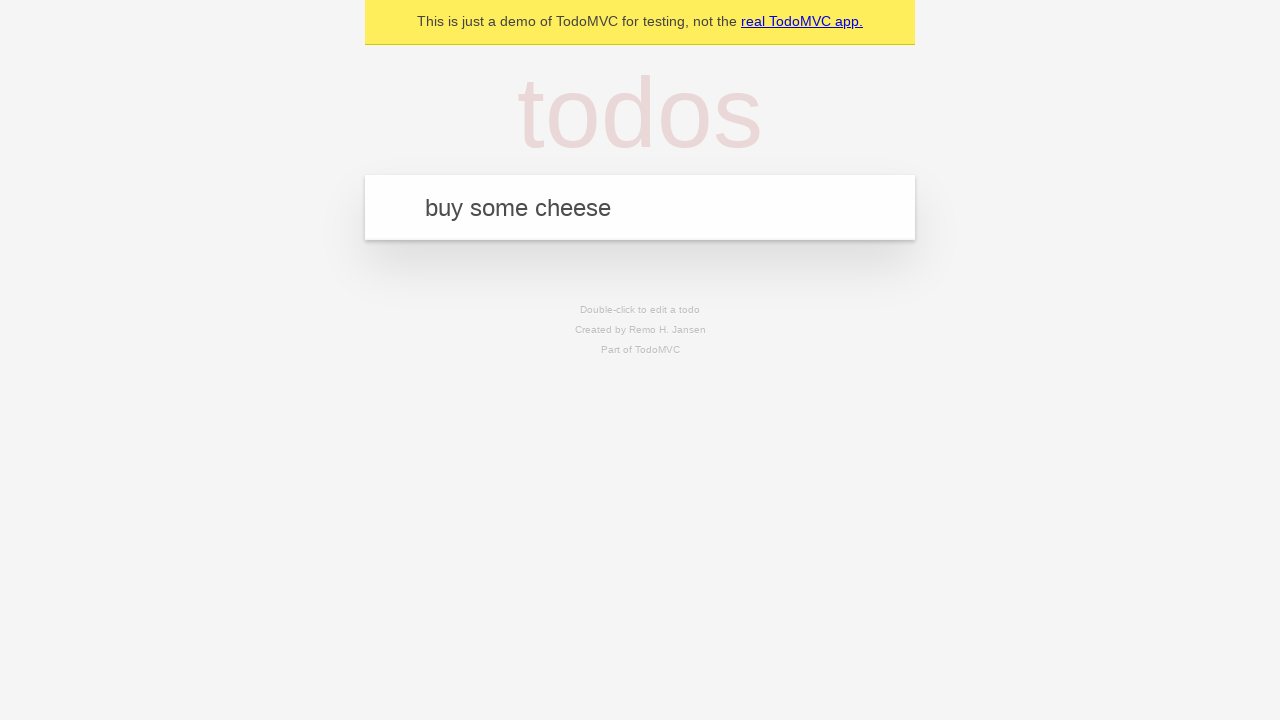

Pressed Enter to add todo item on .new-todo
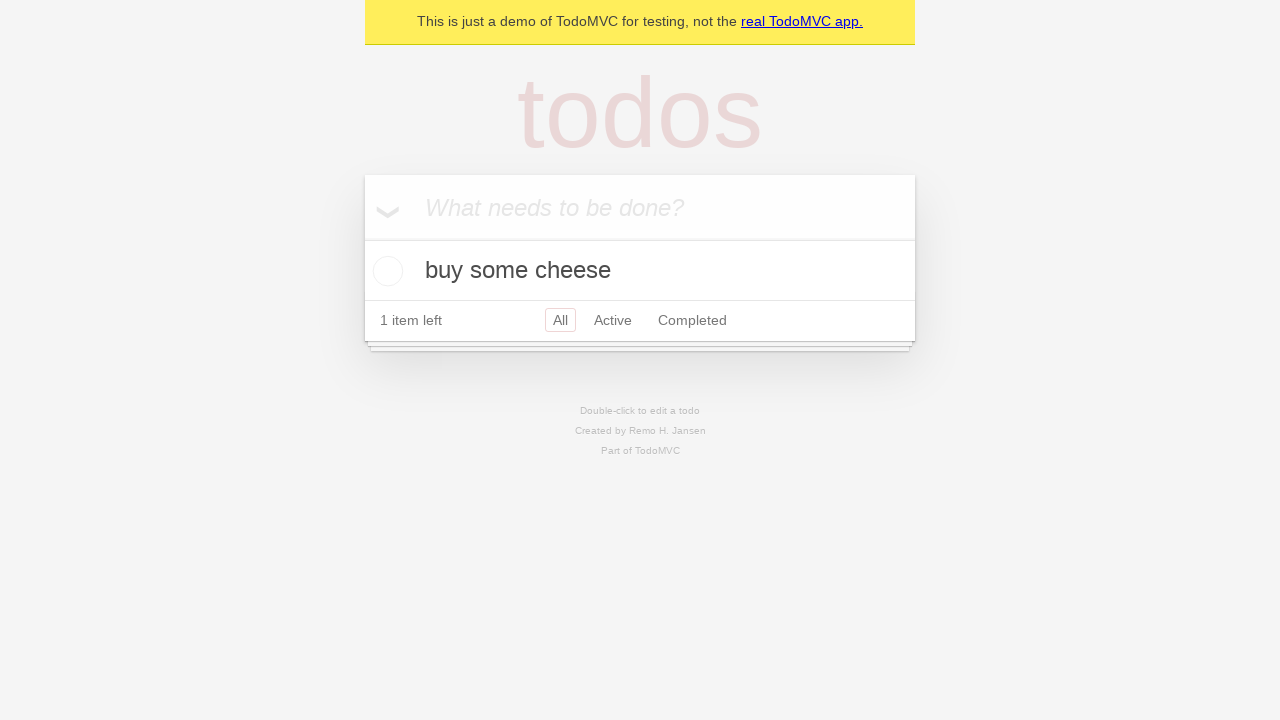

Todo item appeared in the list
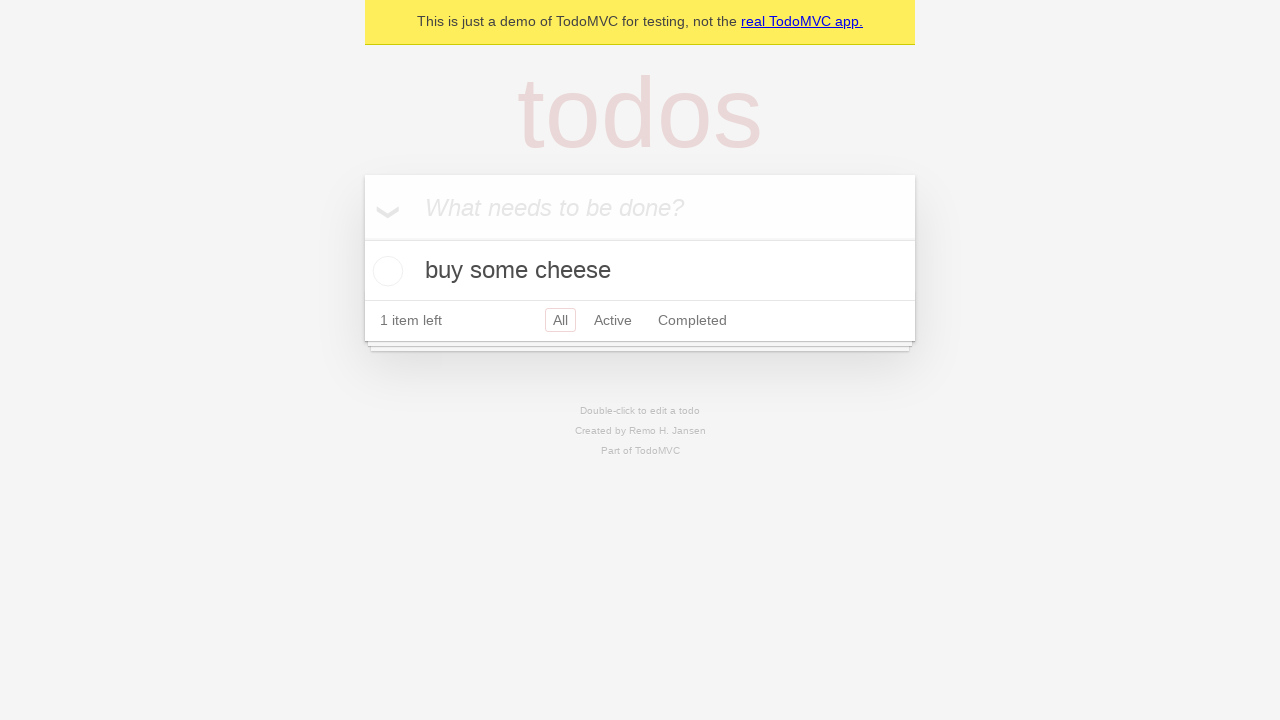

Verified text input field was cleared after adding item
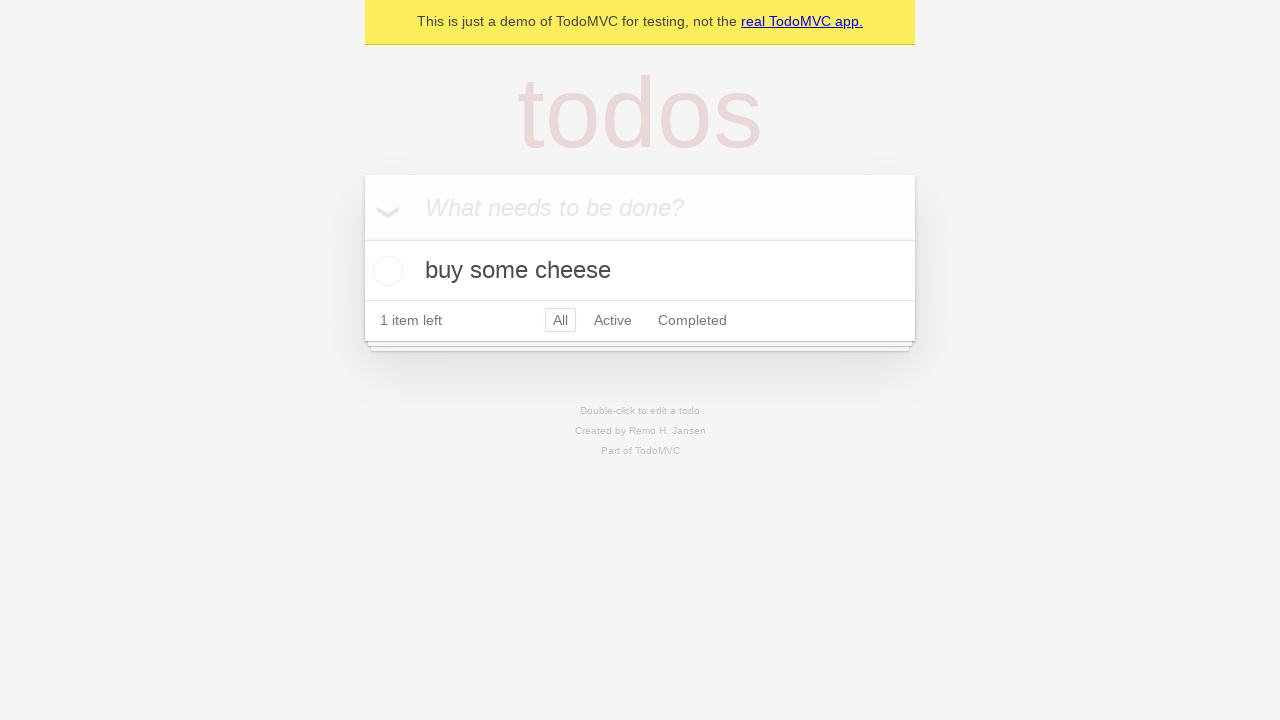

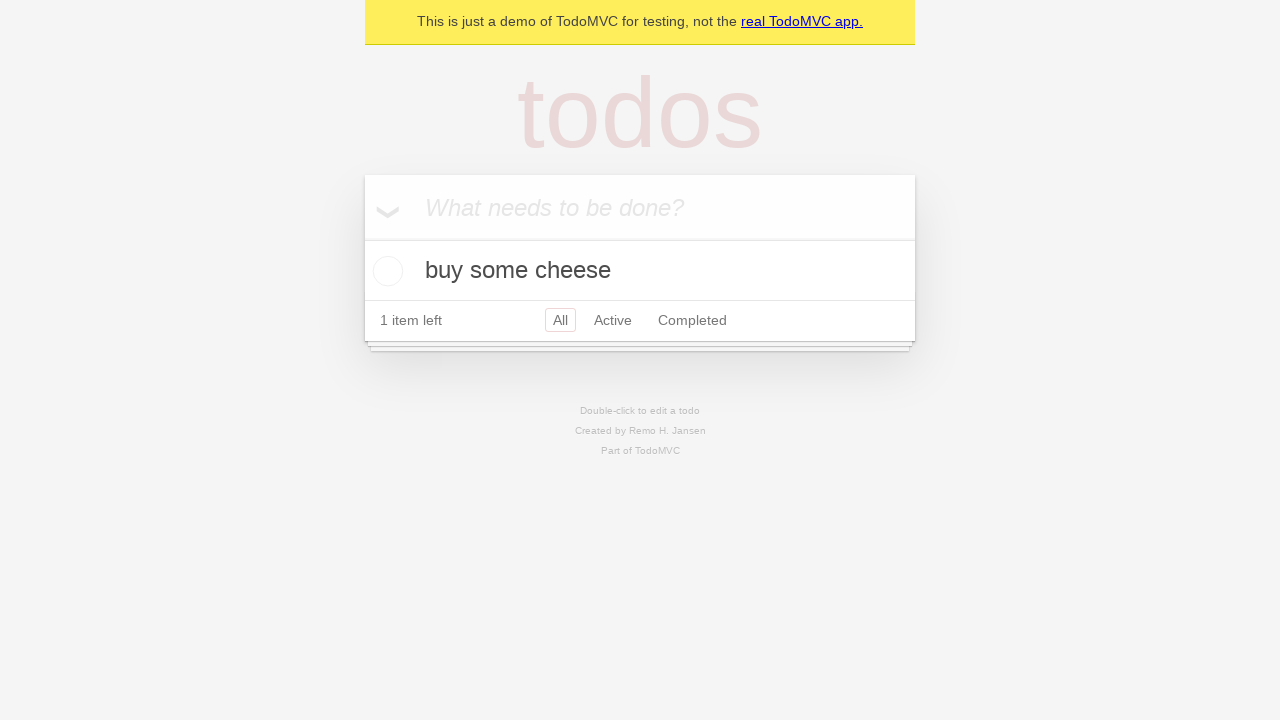